Tests Angular dropdown by selecting a city and verifying the selection

Starting URL: https://valor-software.com/ng2-select/

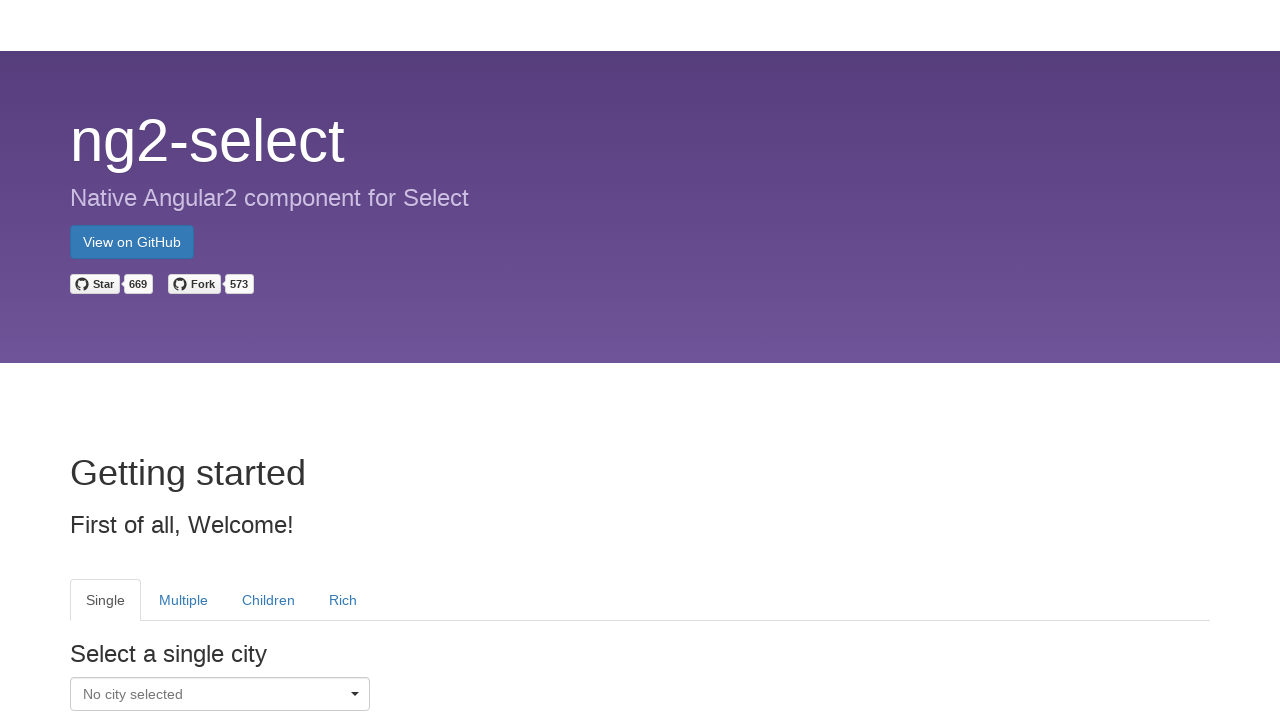

Clicked dropdown caret in Single tab to open city options at (355, 697) on xpath=//tab[@heading='Single']//i[@class='caret pull-right']
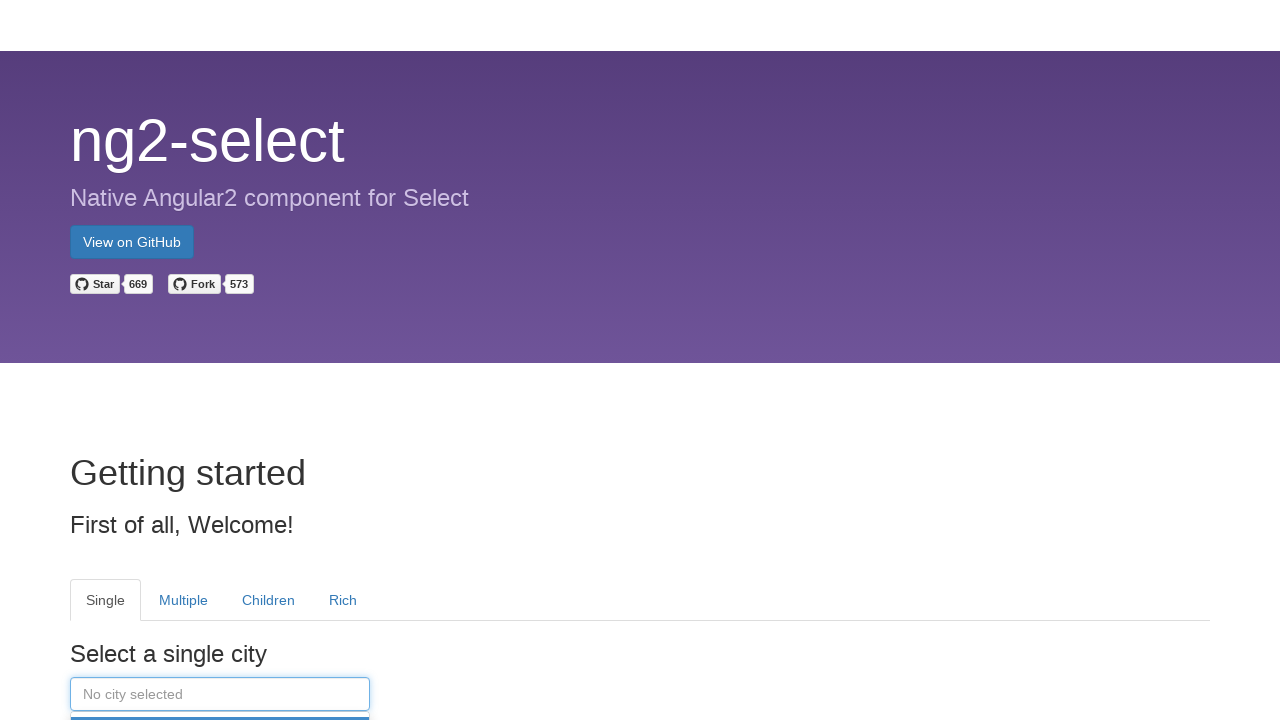

Dropdown items loaded and became visible
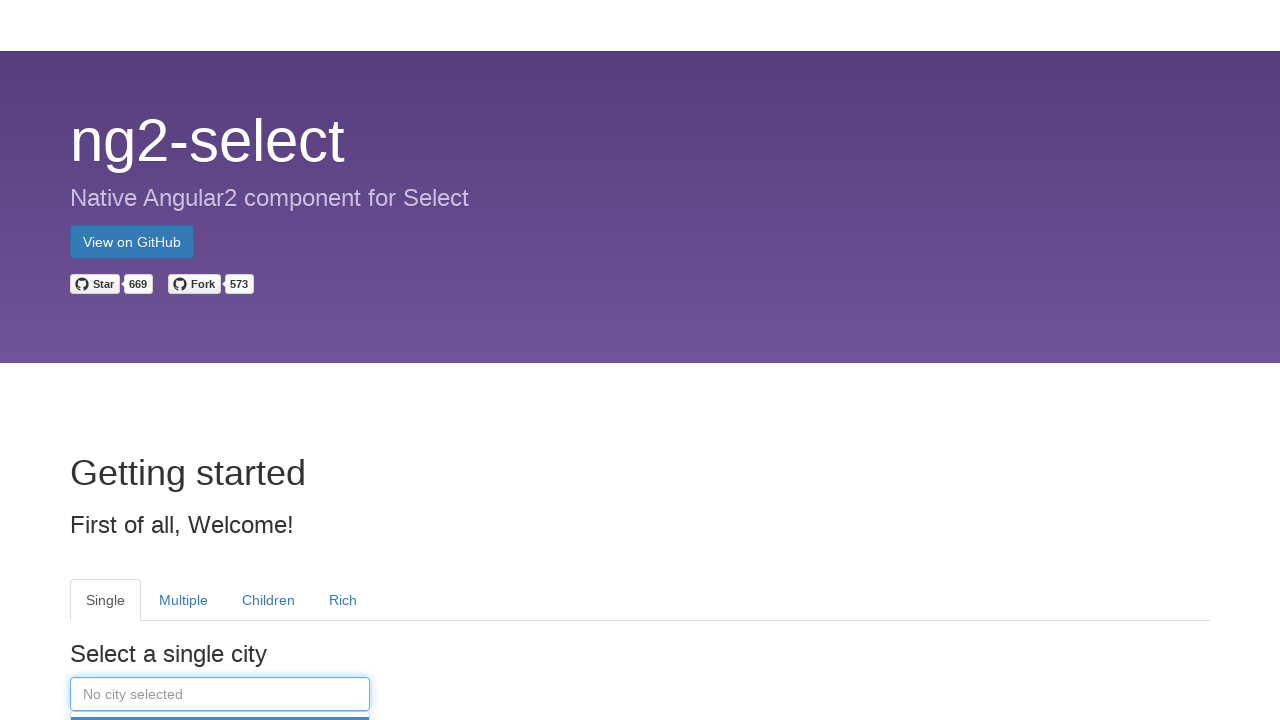

Selected 'Bremen' from the dropdown list at (220, 360) on xpath=//tab[@heading='Single']//a[@class='dropdown-item']/div[text()='Bremen']
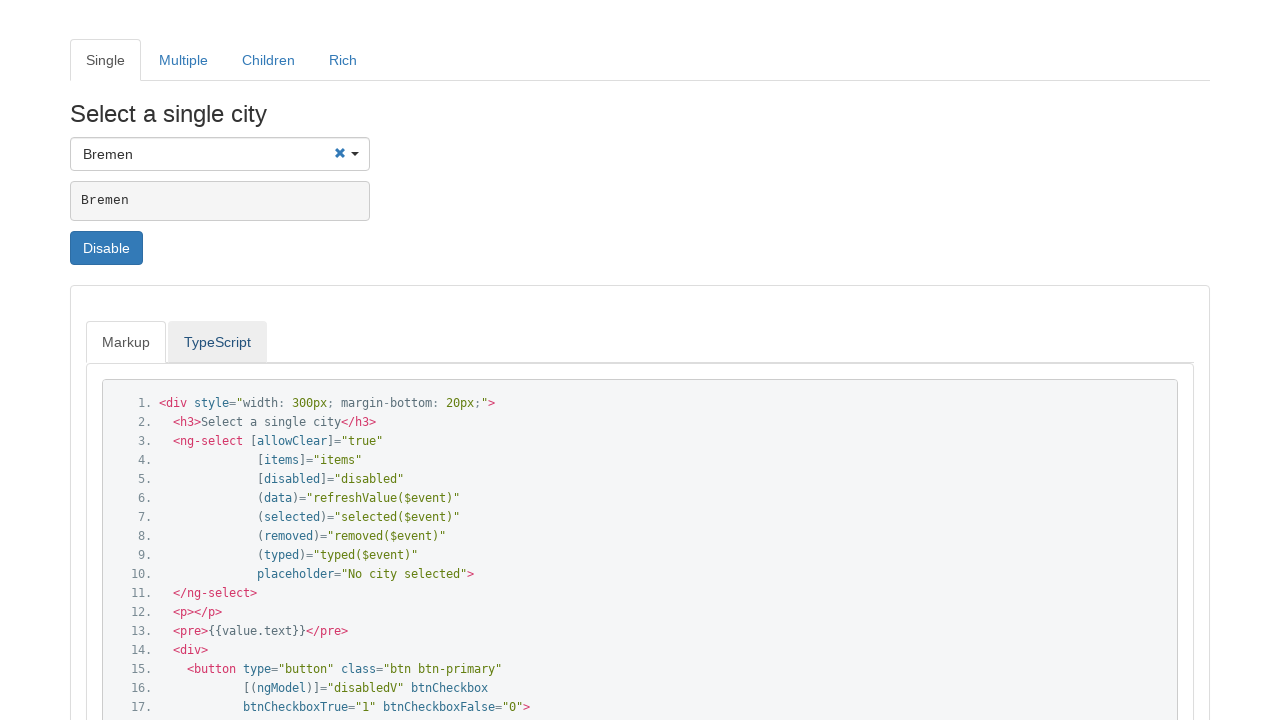

Verified that 'Bremen' is displayed as the selected city in the dropdown
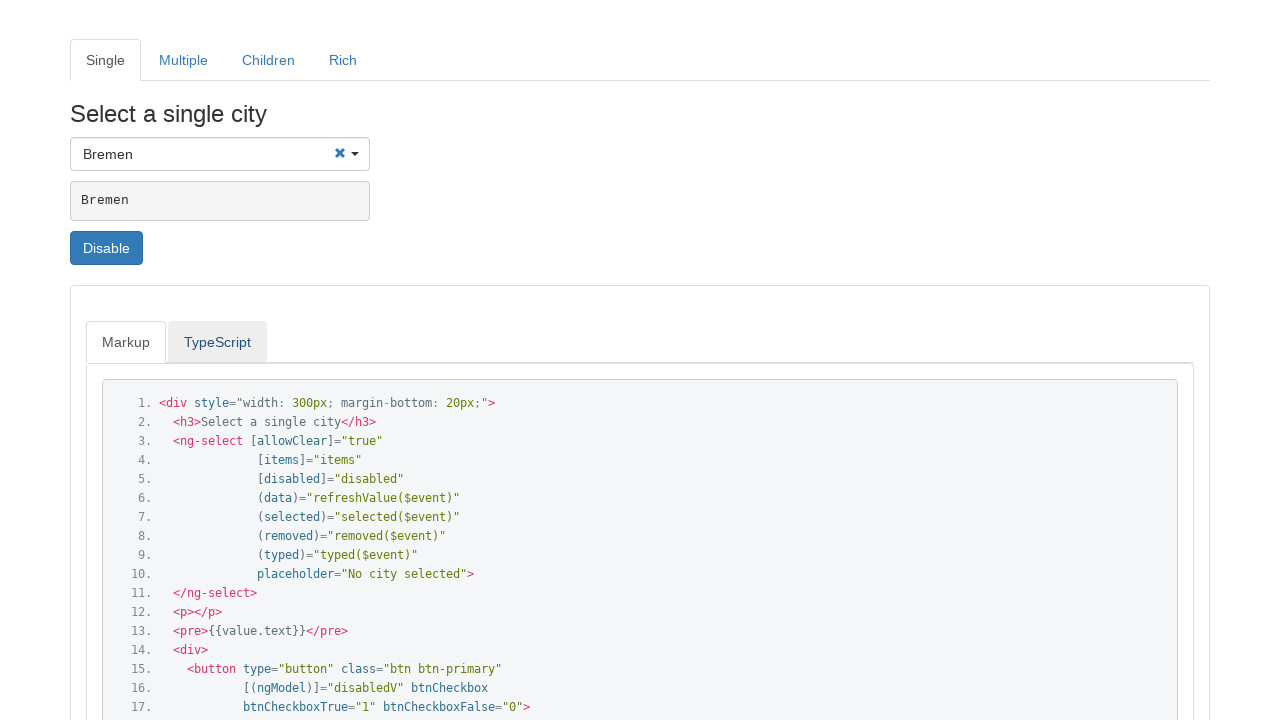

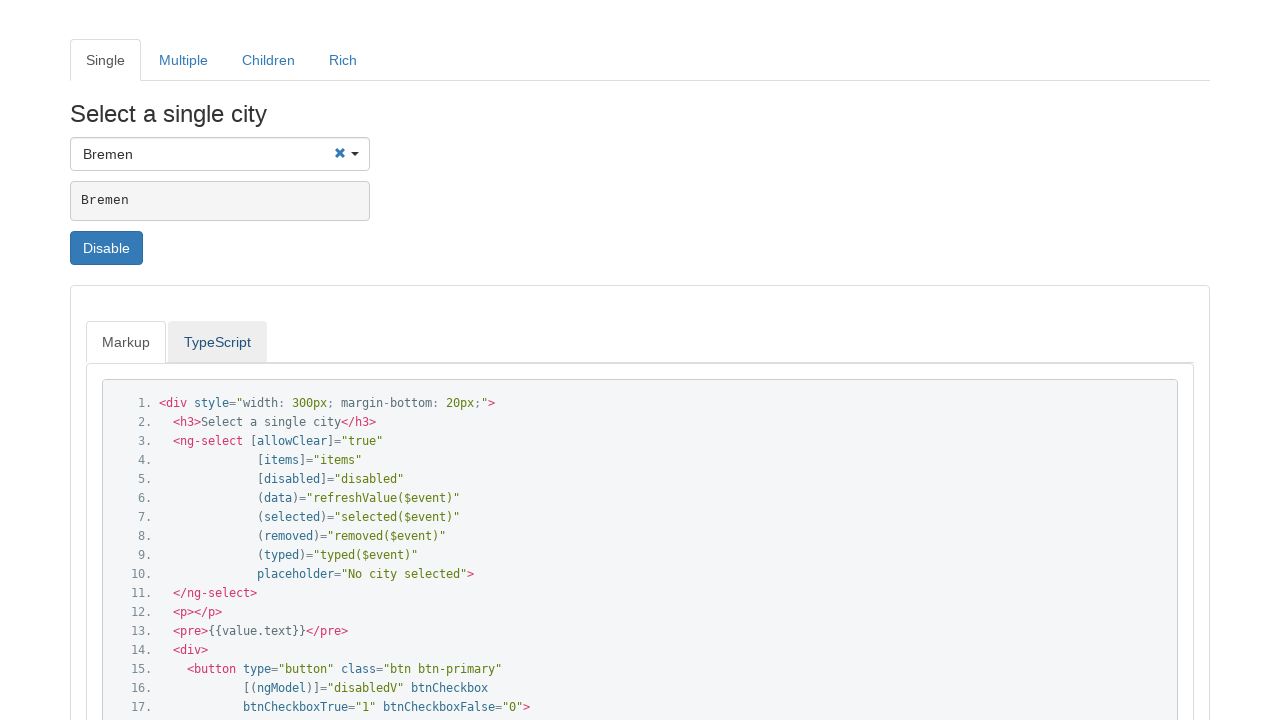